Tests JavaScript scrolling functionality on a practice page by scrolling the window and a fixed table element, then verifying table data is visible

Starting URL: https://rahulshettyacademy.com/AutomationPractice/

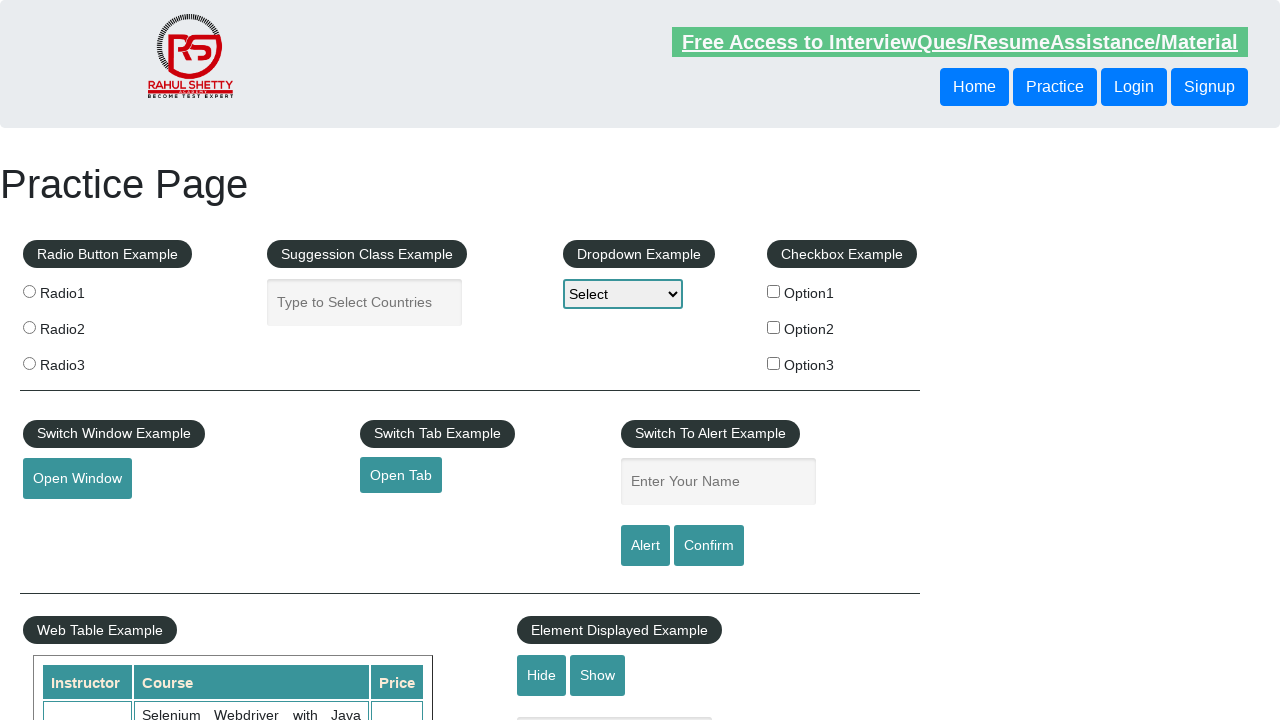

Scrolled page down by 500 pixels using JavaScript
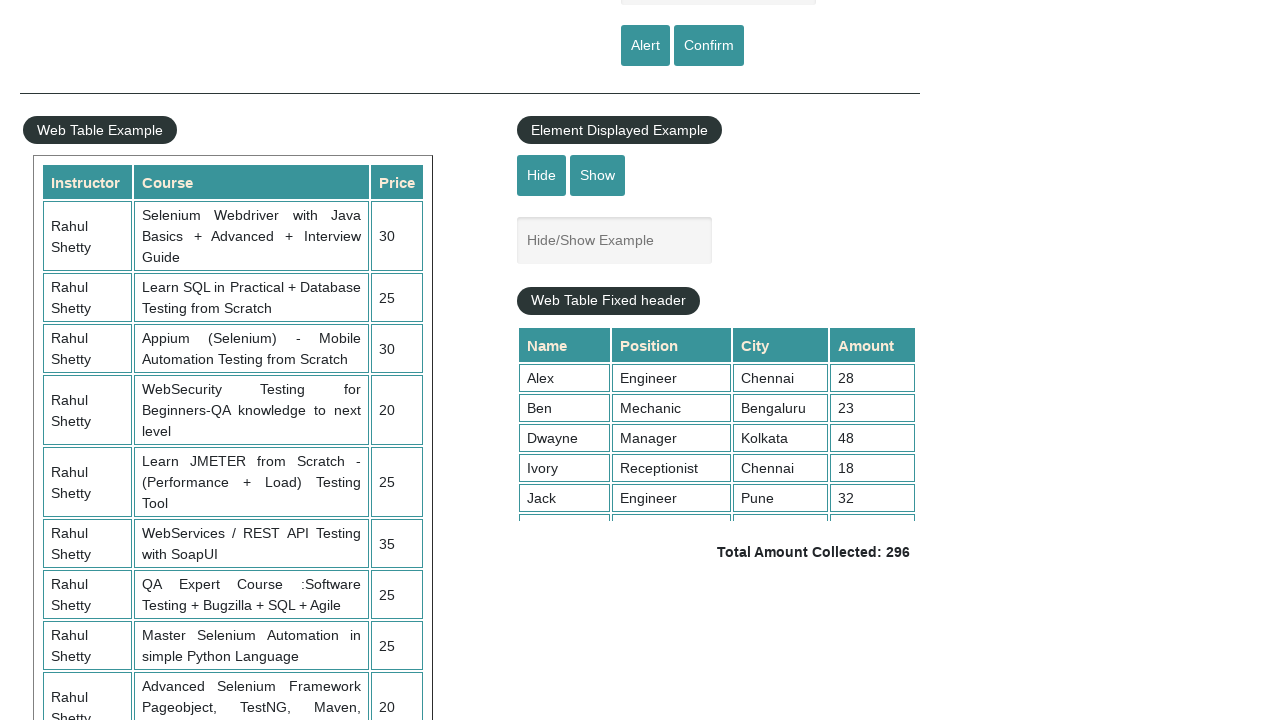

Waited 1 second for scroll animation to complete
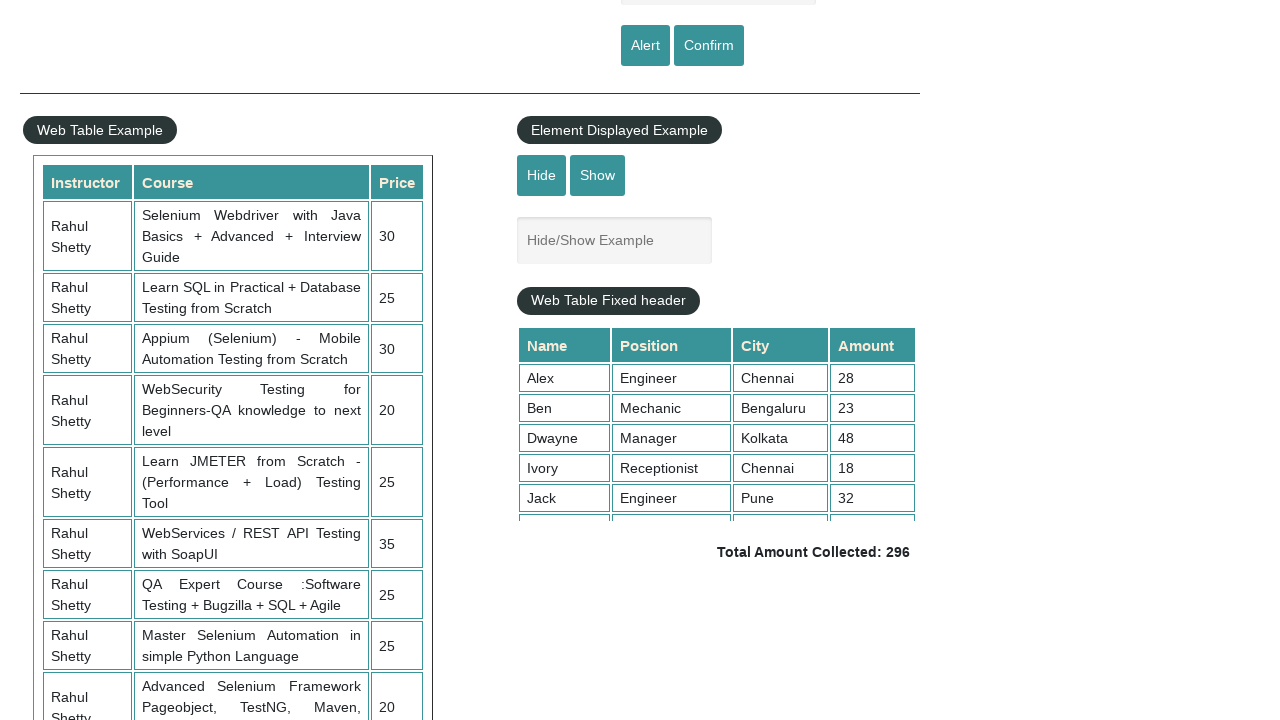

Scrolled fixed table element down to 5000 pixels
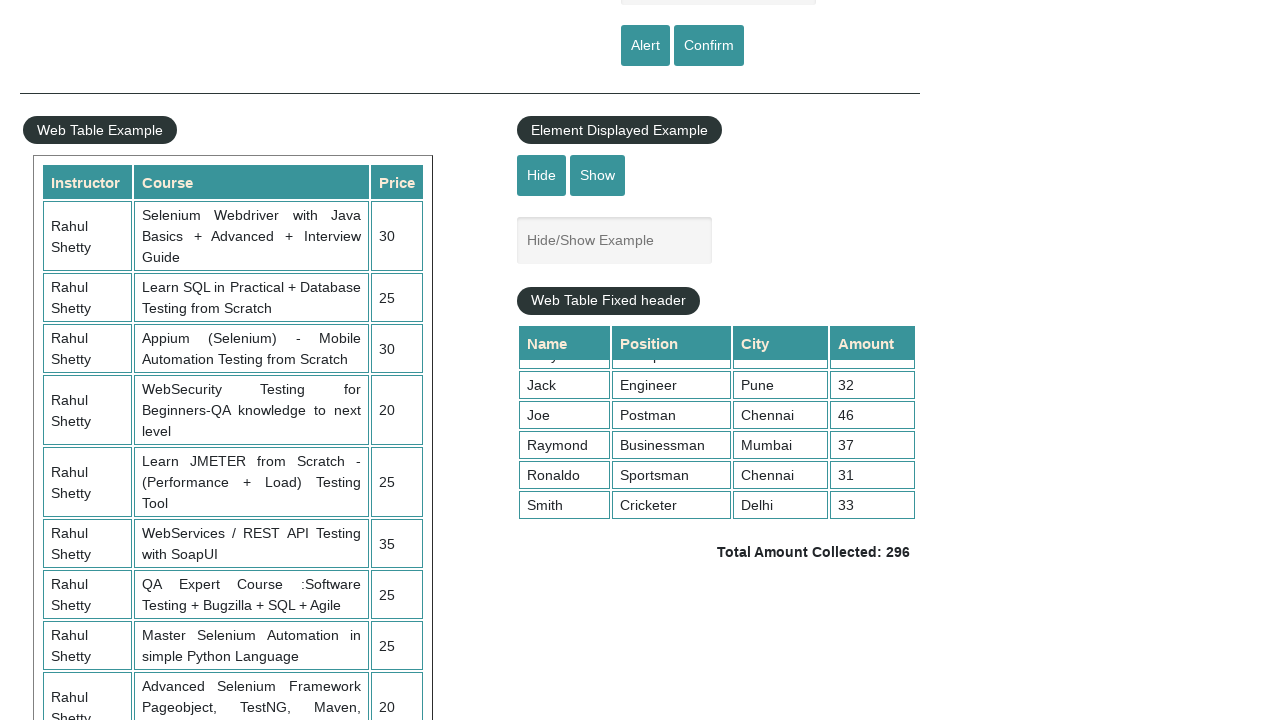

Verified table data is visible after scrolling
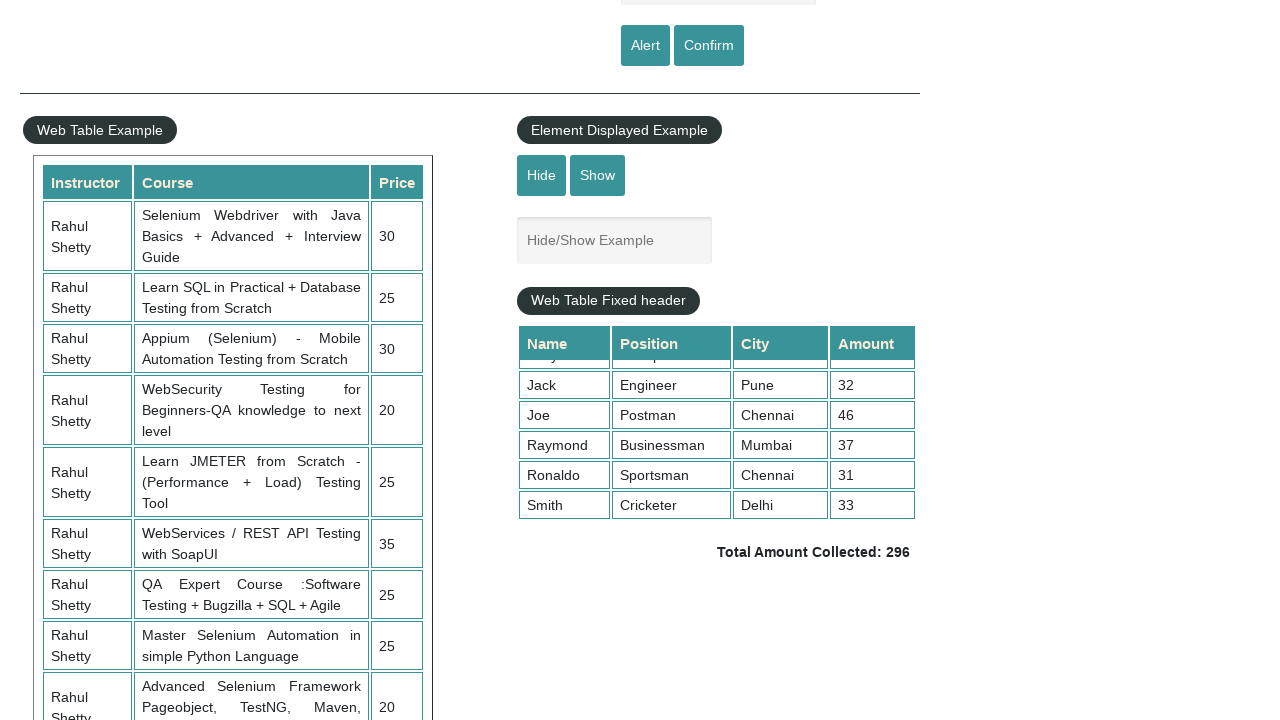

Confirmed total amount element is present on page
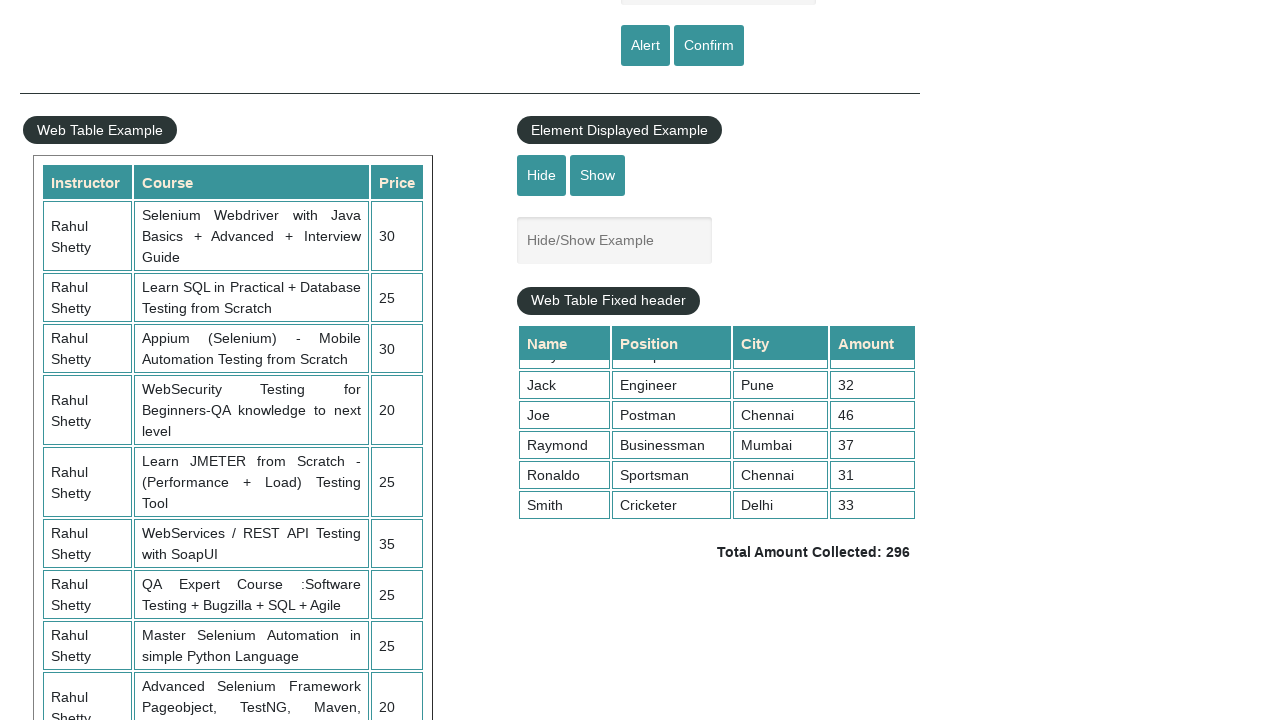

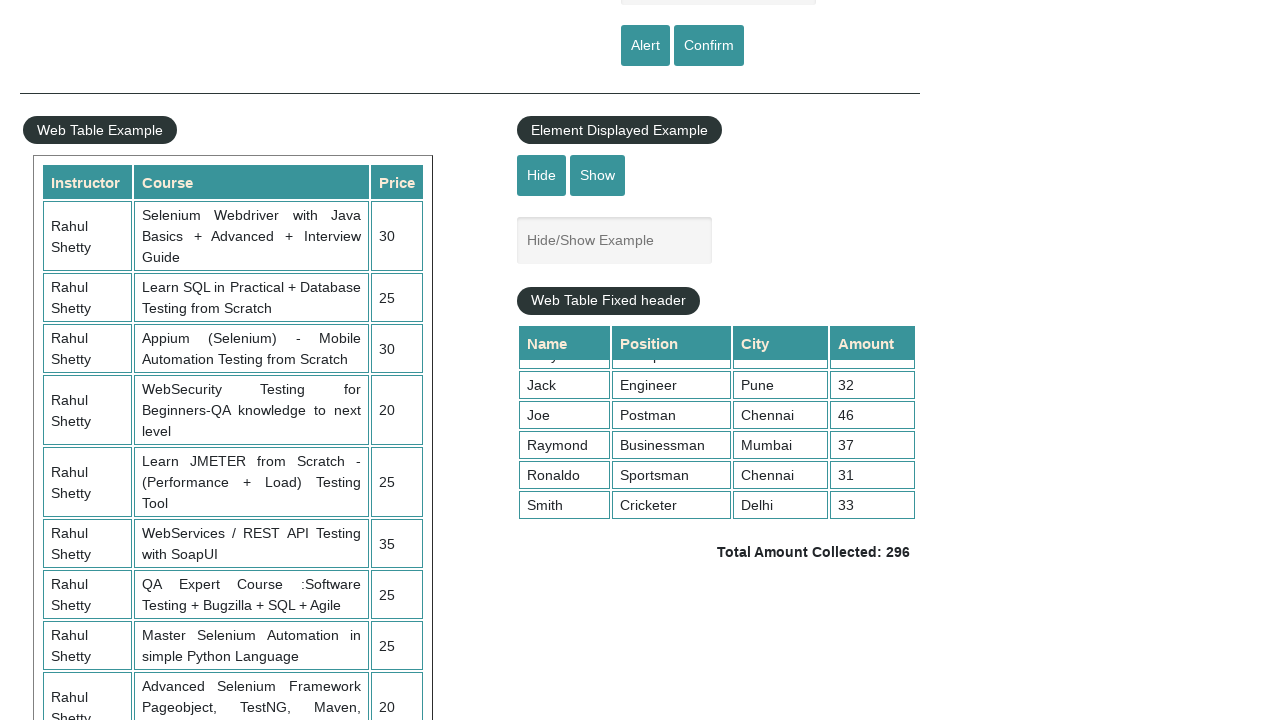